Tests that the Gündem (Agenda) page loads correctly and contains a heading with "gündem" text

Starting URL: https://egundem.com/gundem

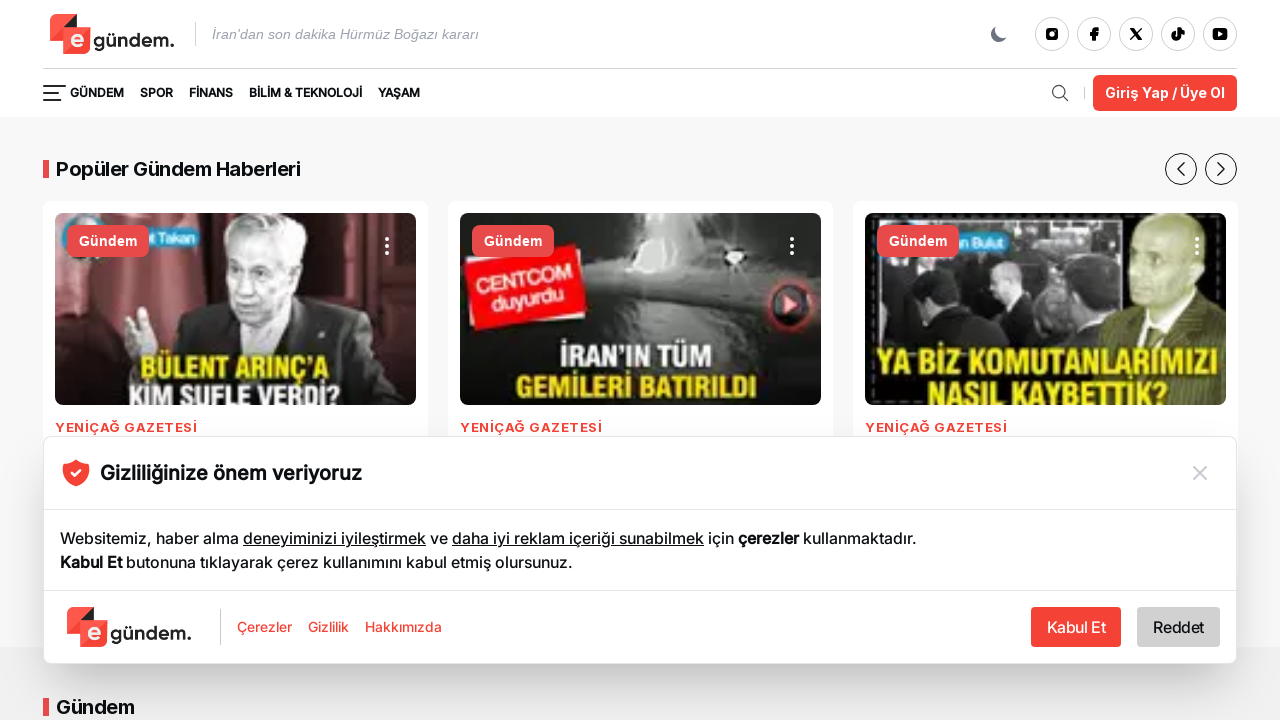

Waited for Gündem page URL to load (contains /gundem)
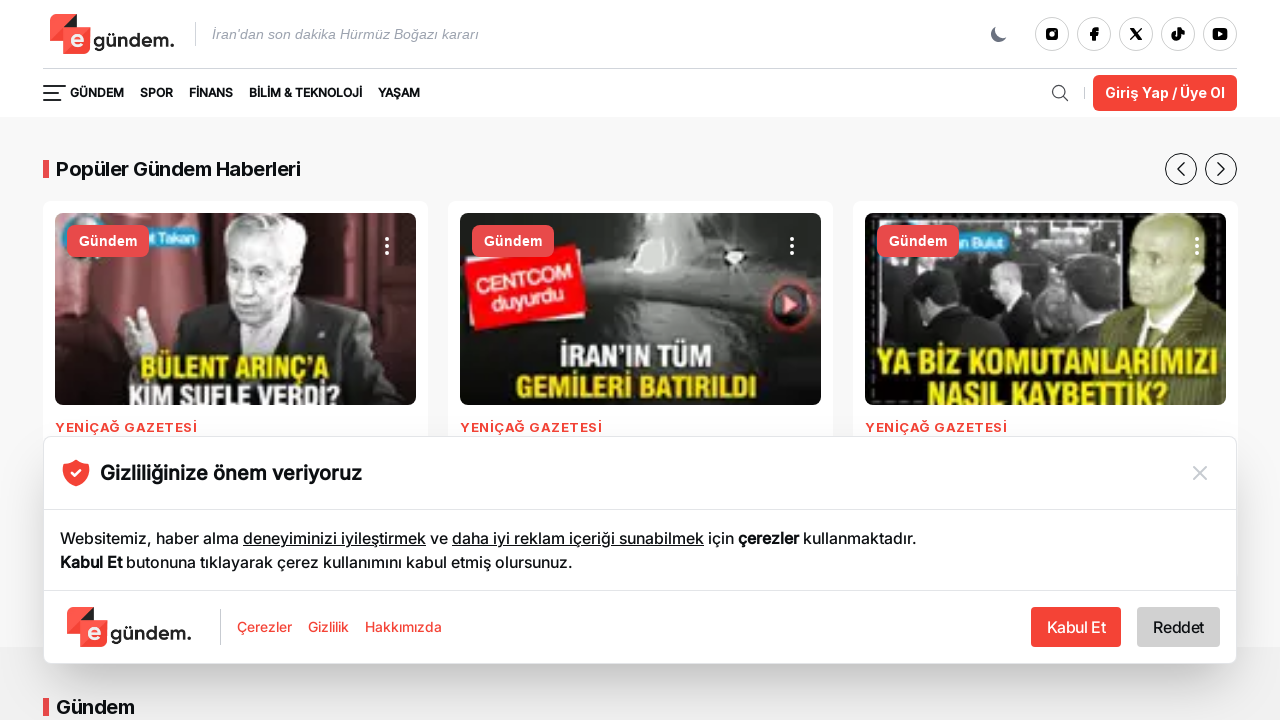

Verified heading with 'Gündem' text is present on page
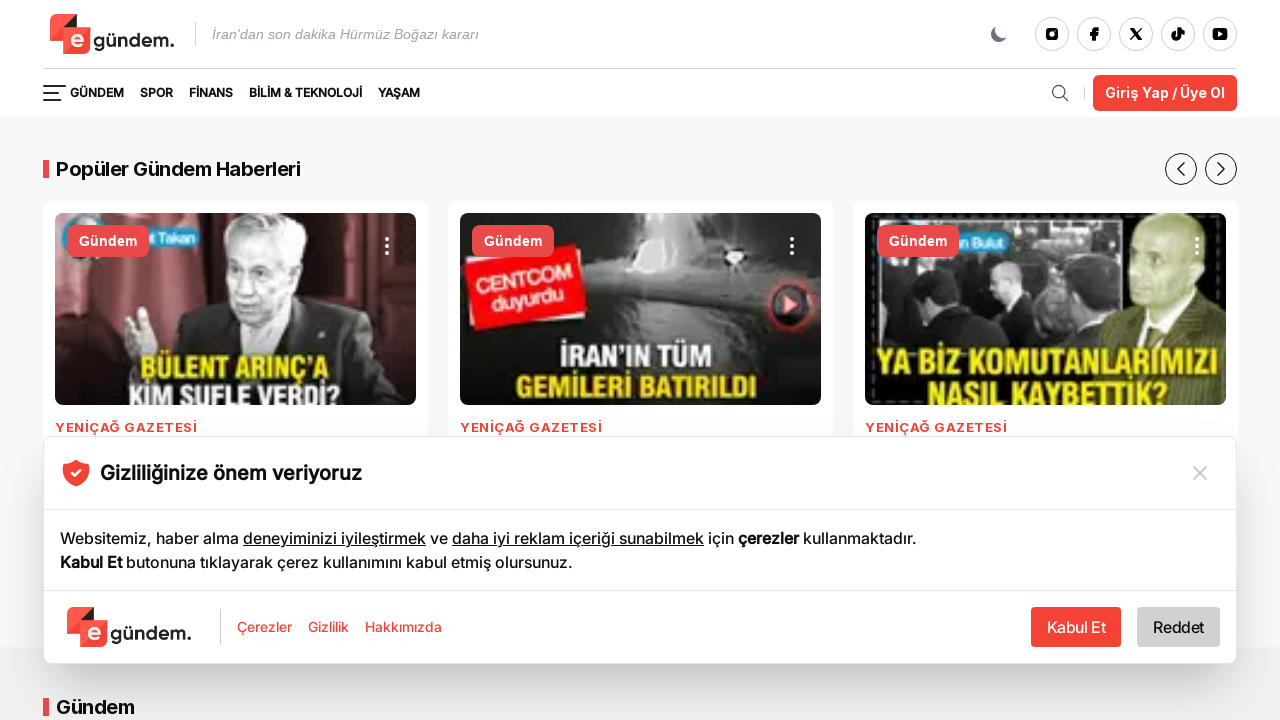

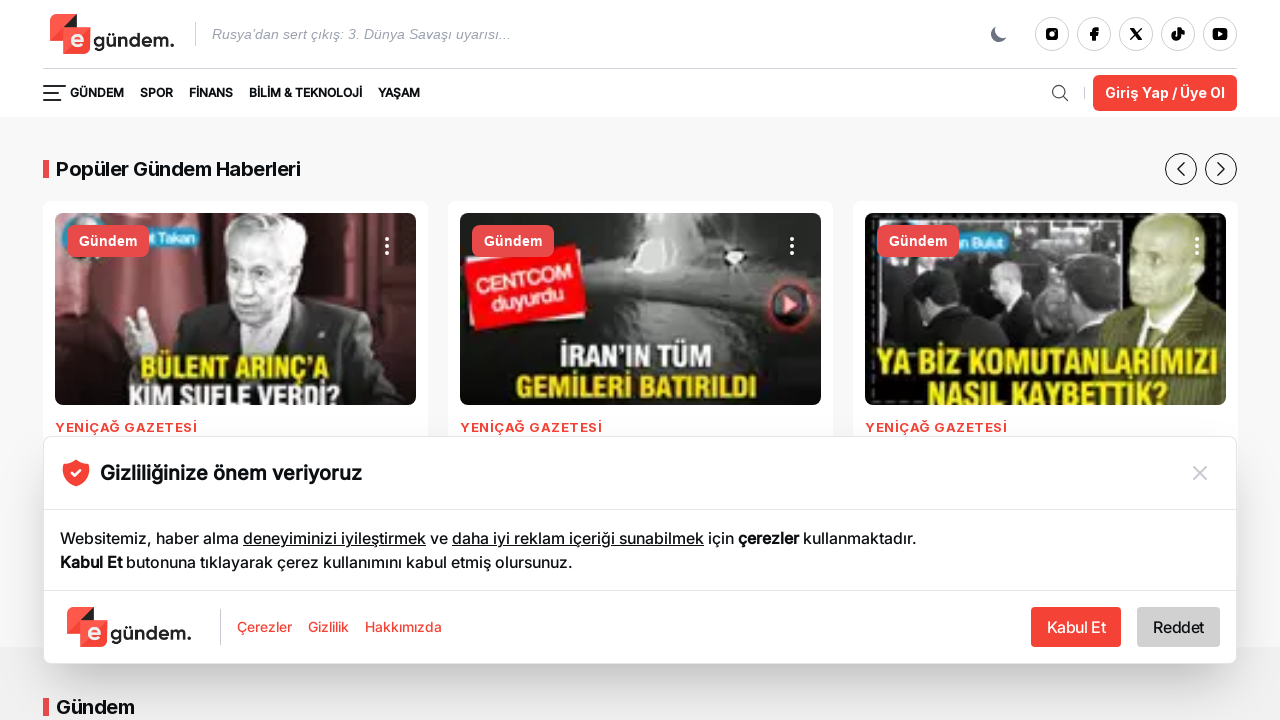